Tests dismissing a JavaScript confirm dialog by clicking the second button, dismissing the alert, and verifying the result message does not contain "successfuly".

Starting URL: https://the-internet.herokuapp.com/javascript_alerts

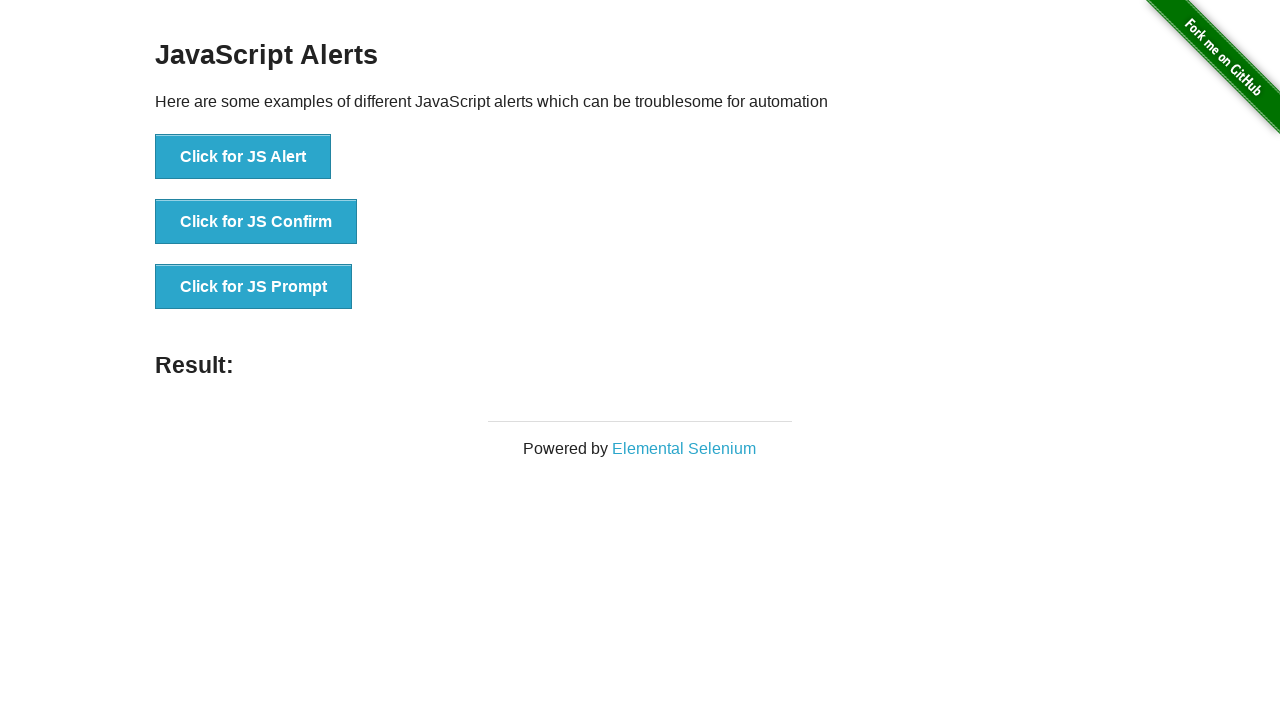

Set up dialog handler to dismiss alerts
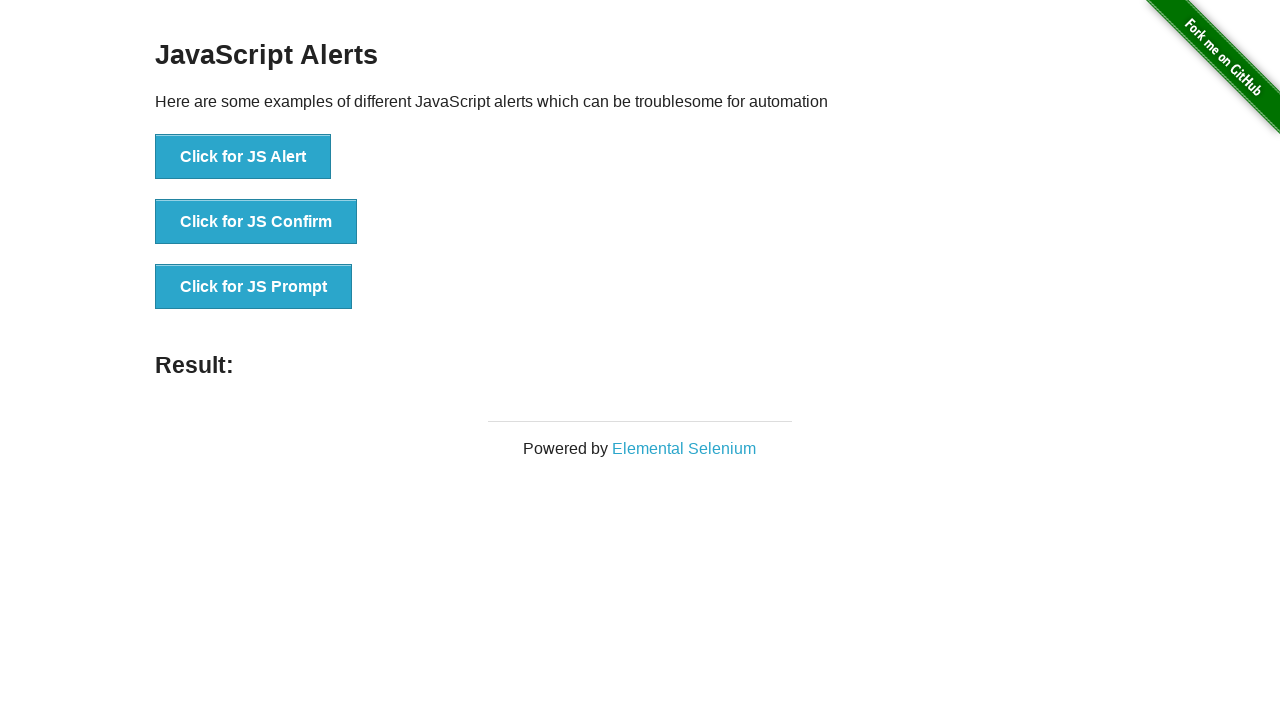

Clicked the 'Click for JS Confirm' button at (256, 222) on xpath=//*[text()='Click for JS Confirm']
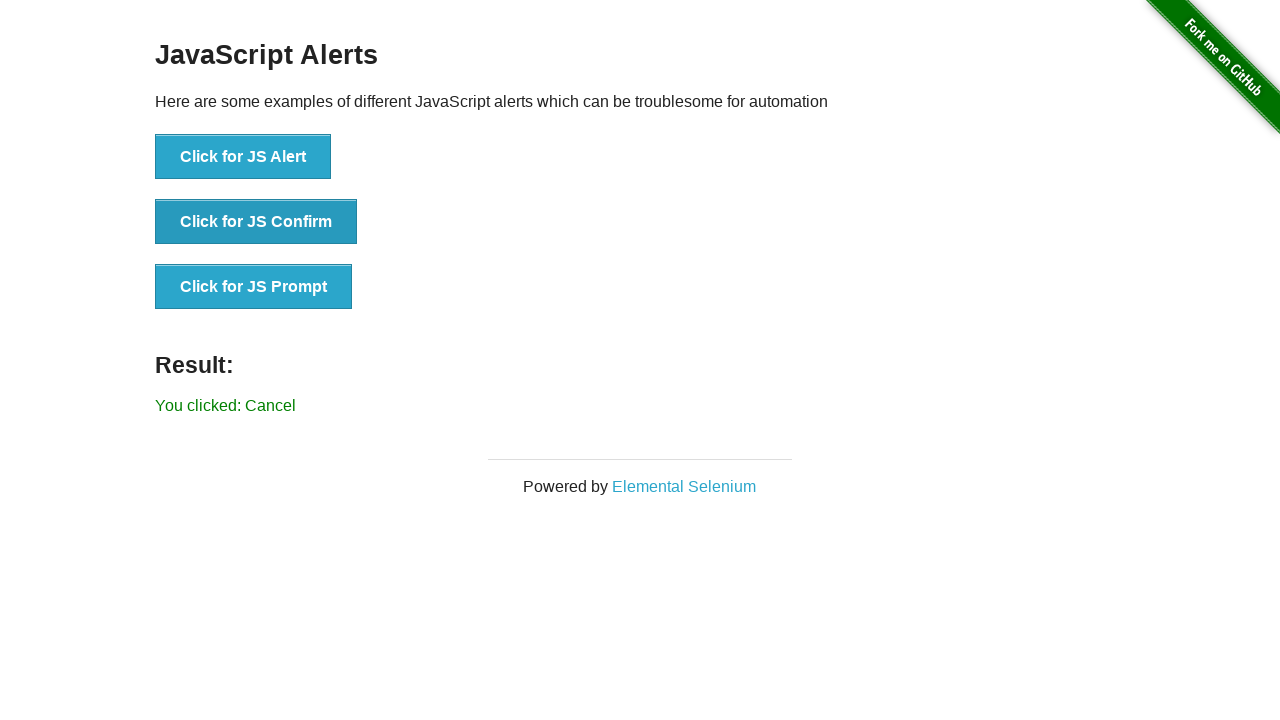

Located the result message element
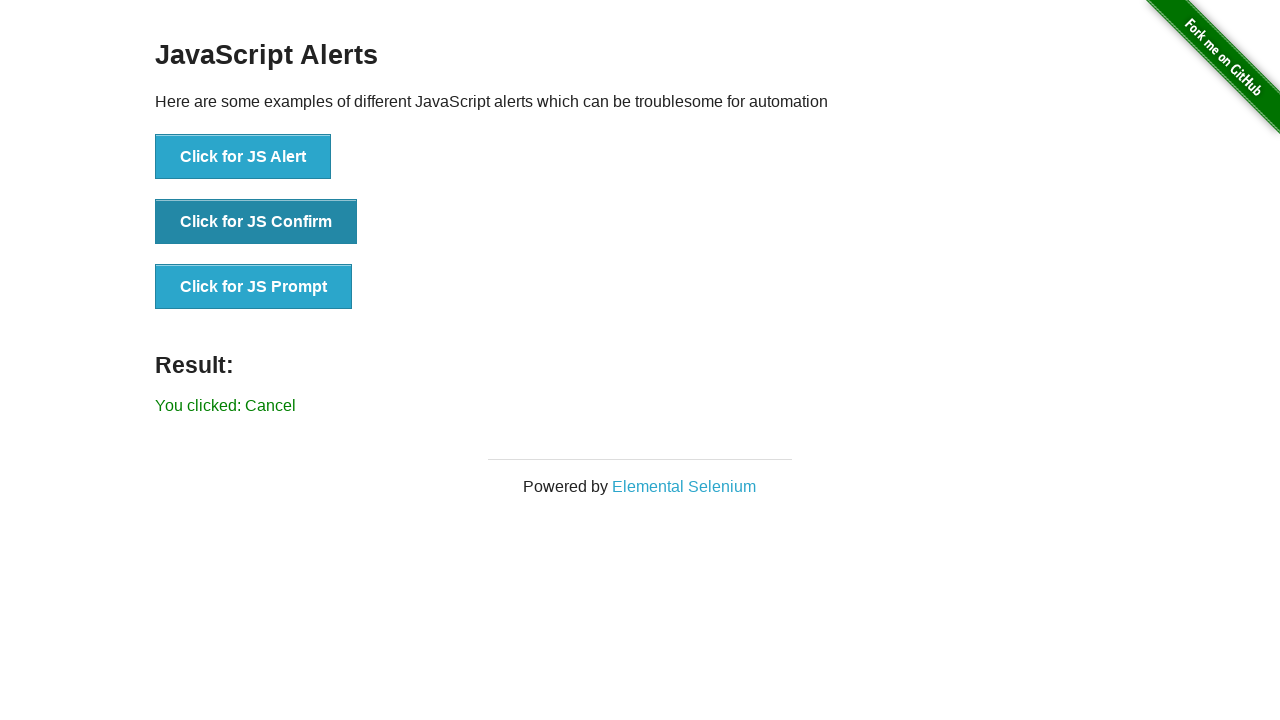

Result message element became visible
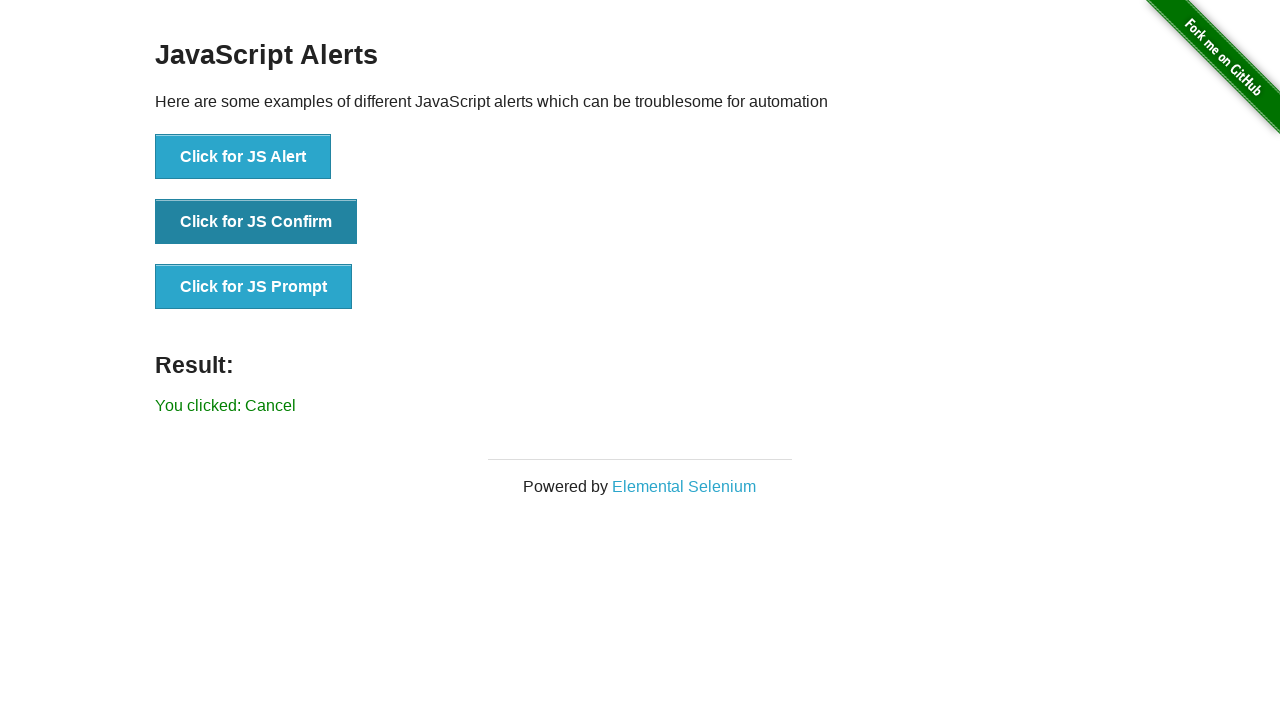

Verified result message does not contain 'successfuly'
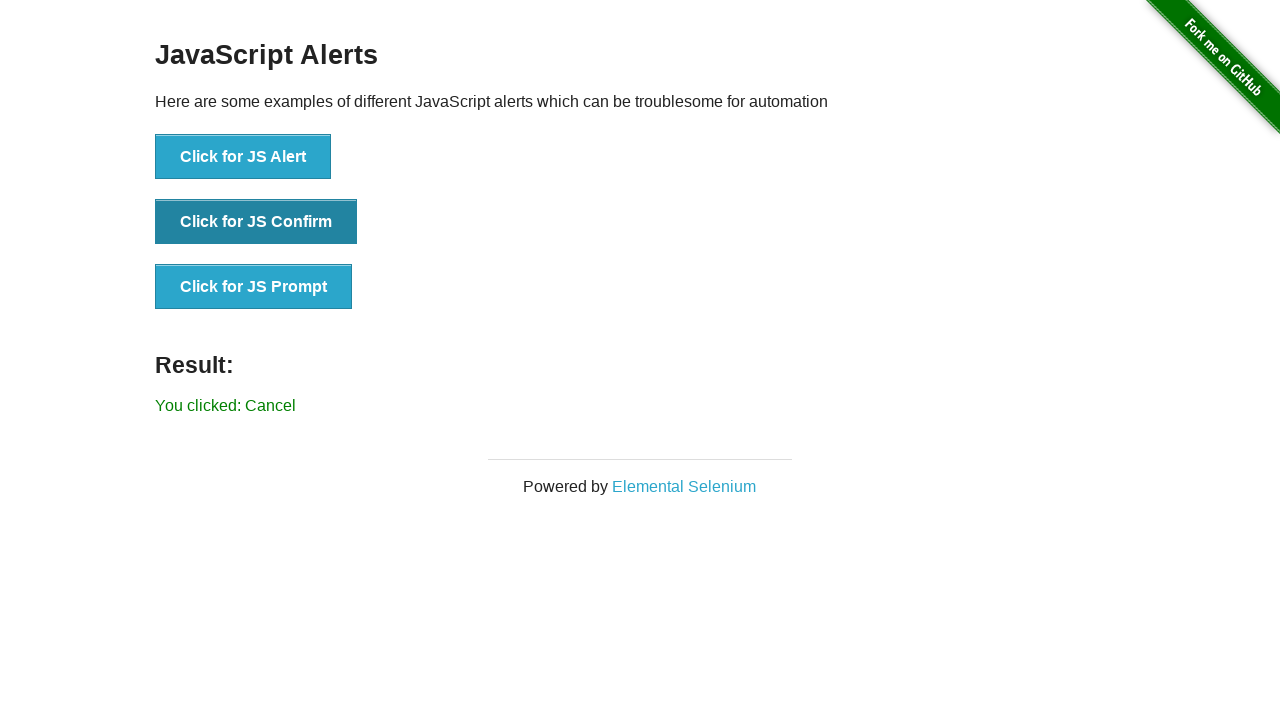

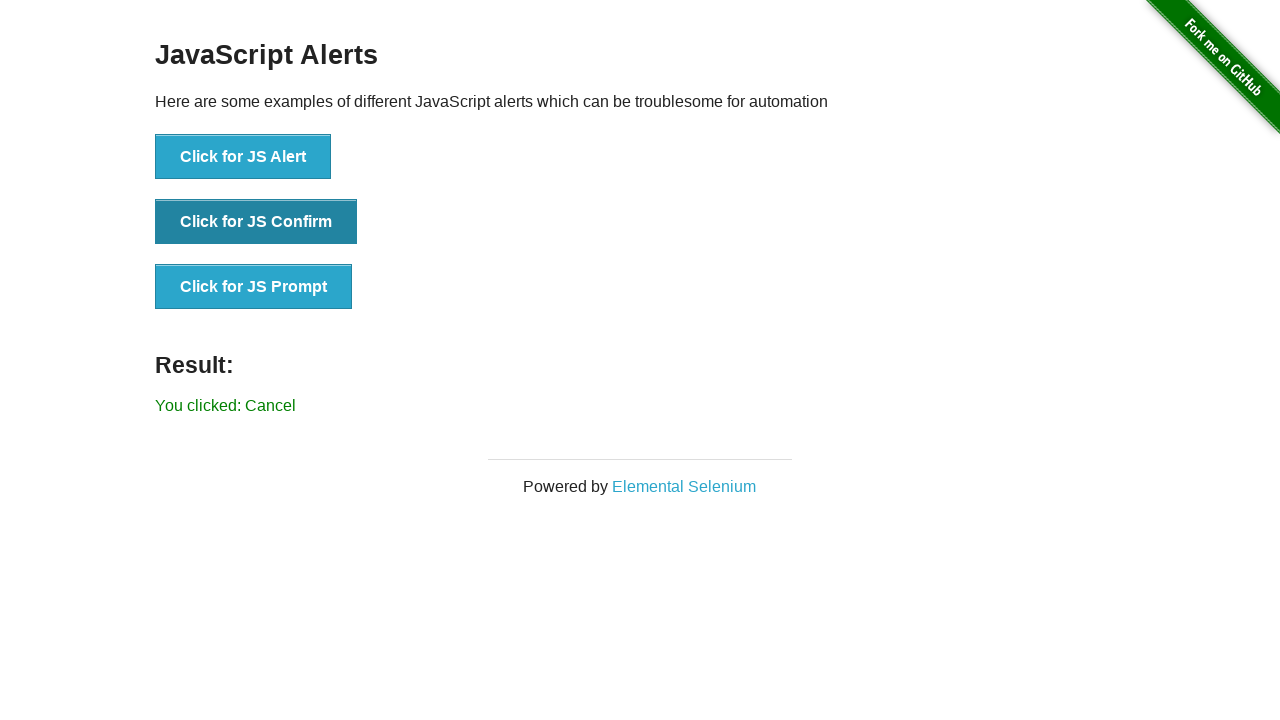